Tests the HR LinkedIn link on the homepage by clicking it and verifying a new tab opens with LinkedIn URL.

Starting URL: https://zetreex.com/

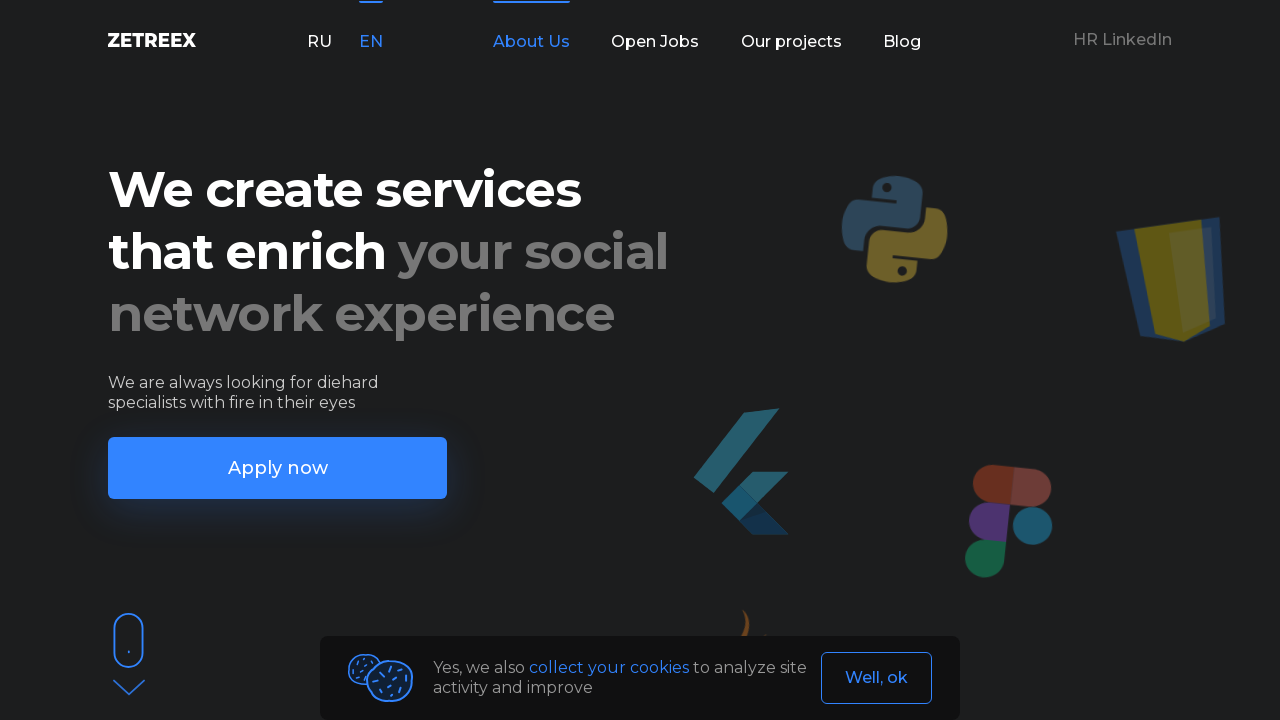

Clicked HR LinkedIn link, new tab opened at (1122, 40) on xpath=//div[@class='link_hr']/a/p
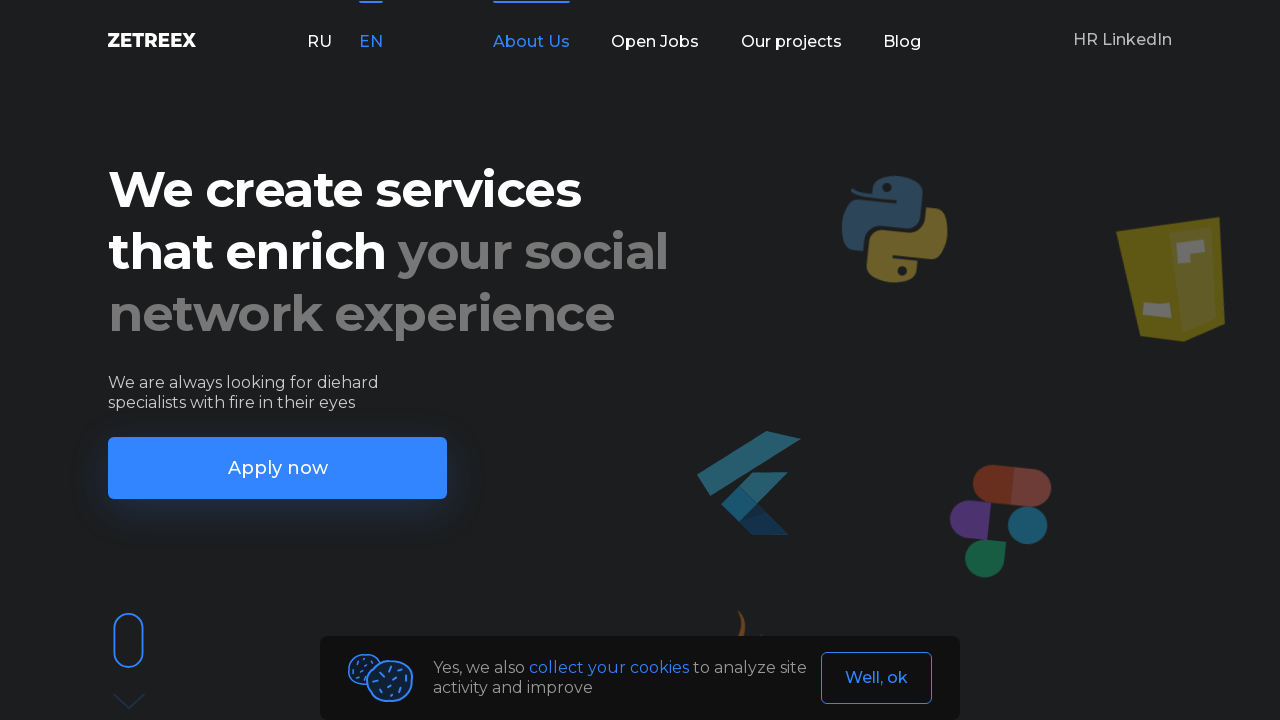

New tab loaded completely
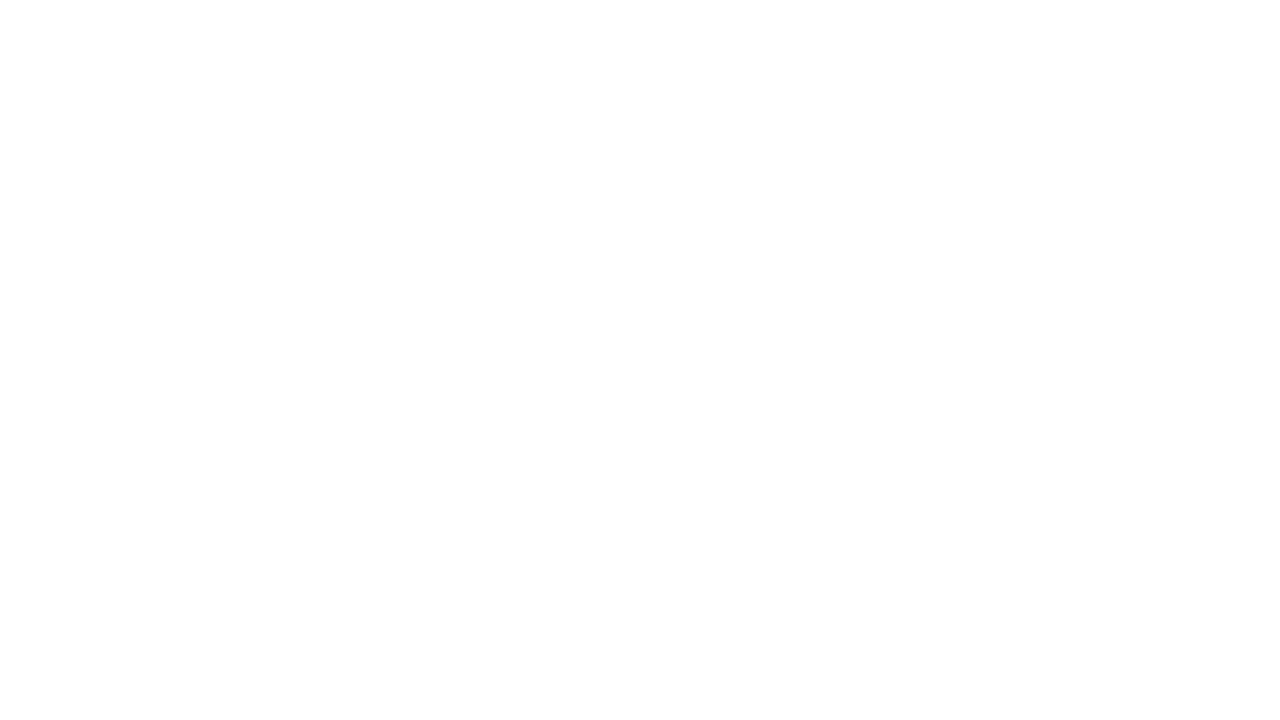

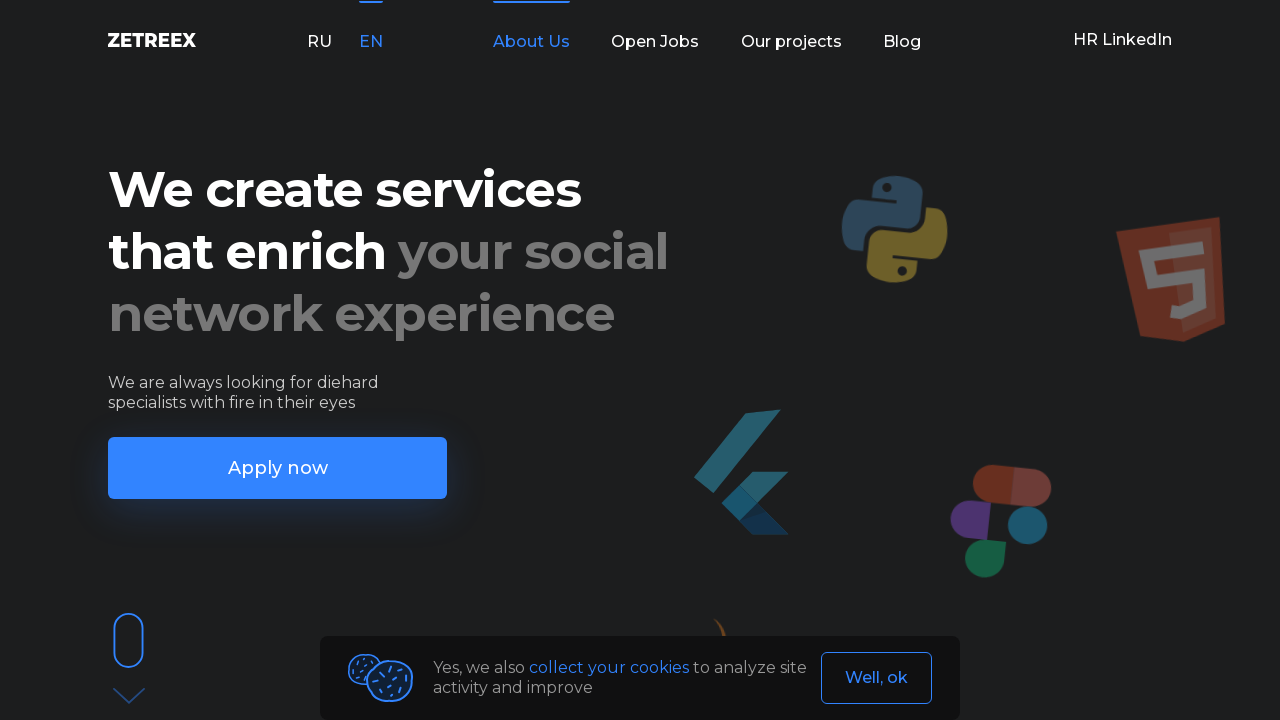